Tests context click (right-click) functionality on a jQuery context menu demo page by right-clicking an element and navigating through the context menu using keyboard arrows

Starting URL: https://swisnl.github.io/jQuery-contextMenu/demo.html

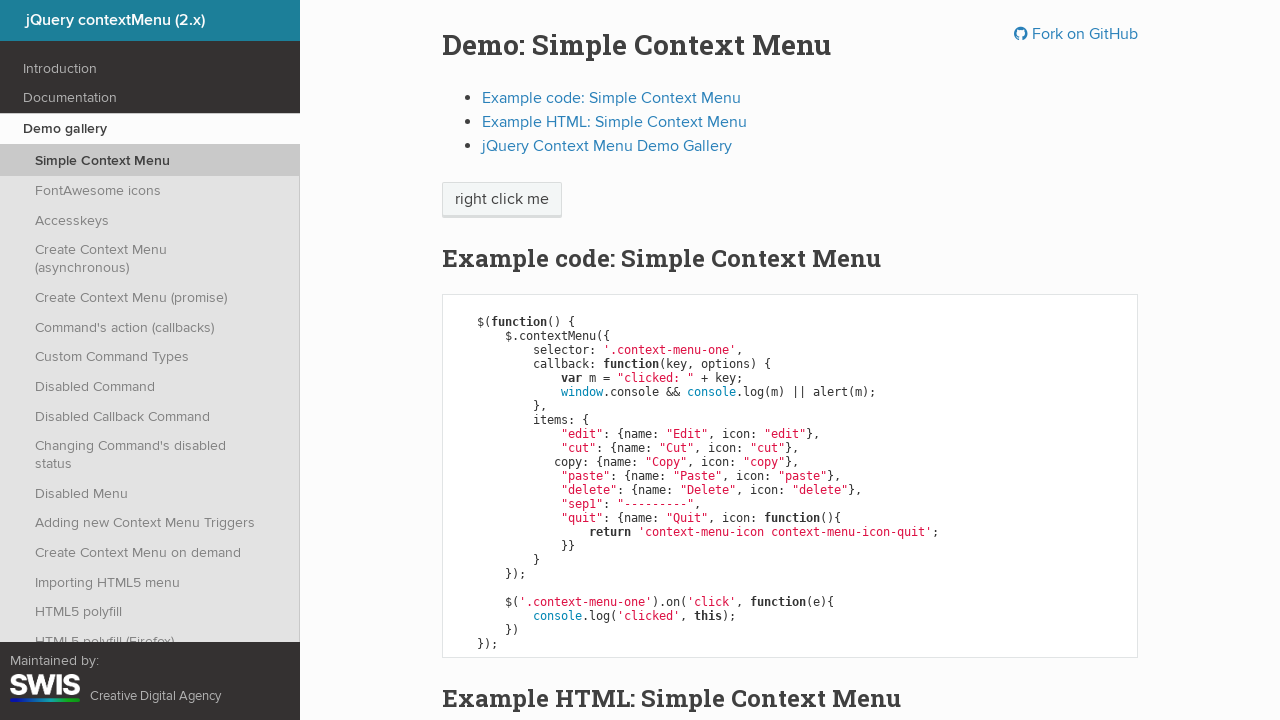

Waited for context menu trigger button to load
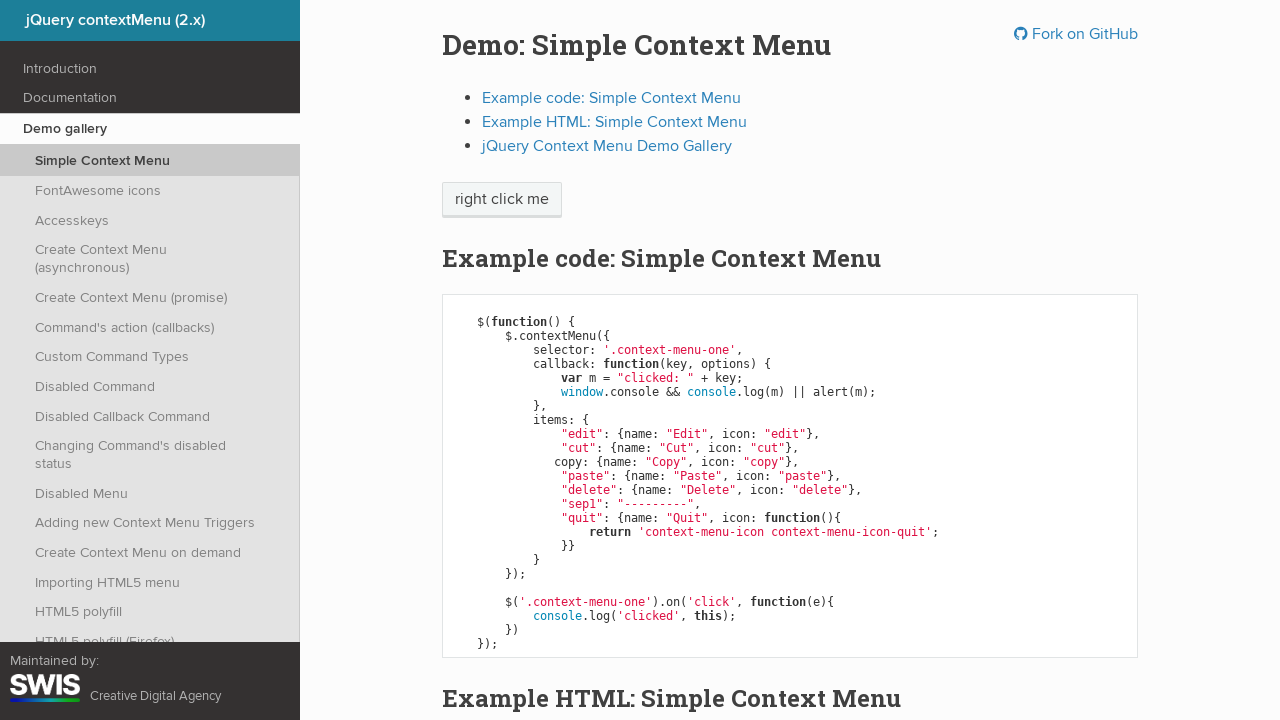

Right-clicked on context menu demo button at (502, 200) on .context-menu-one
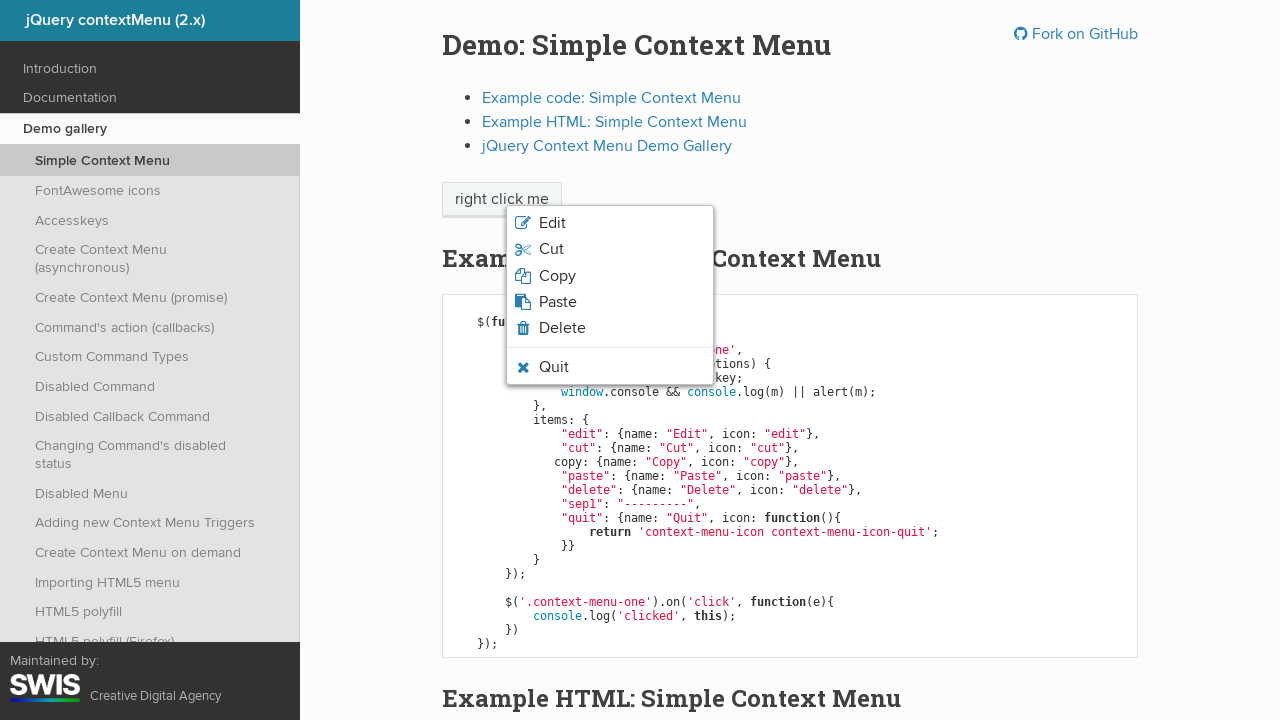

Context menu appeared
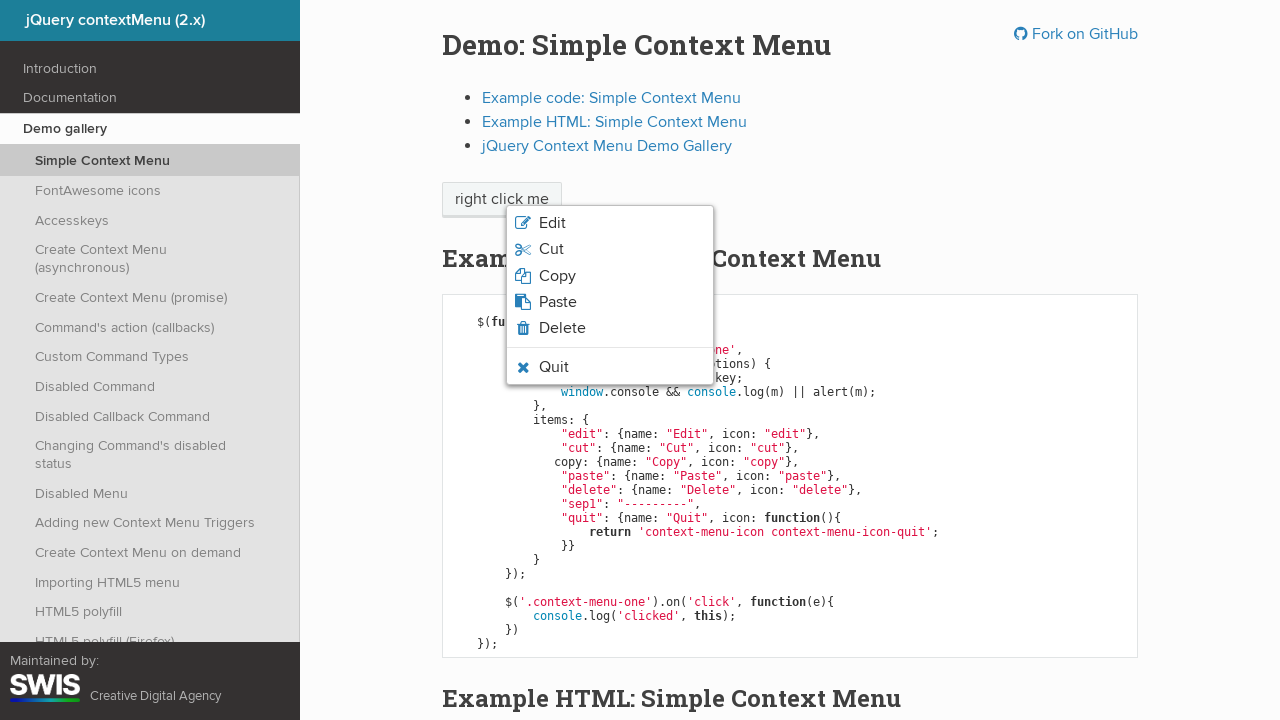

Pressed ArrowDown to navigate context menu
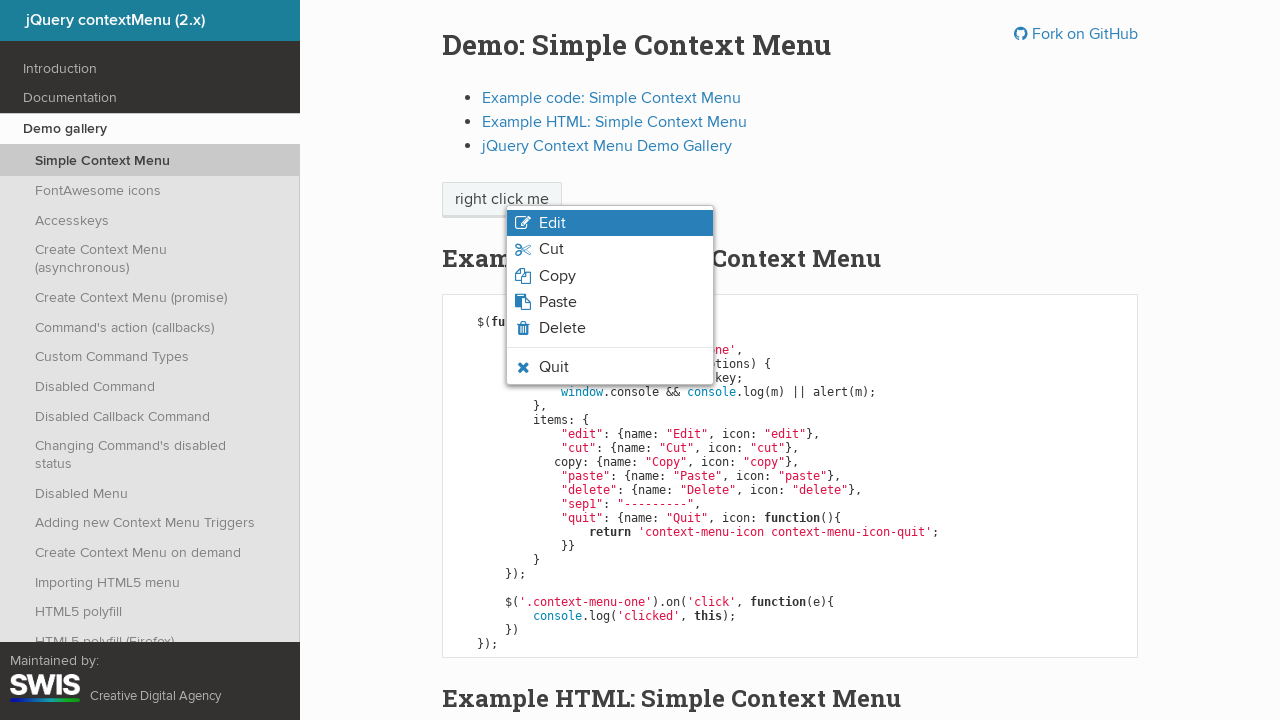

Pressed ArrowDown again to navigate context menu
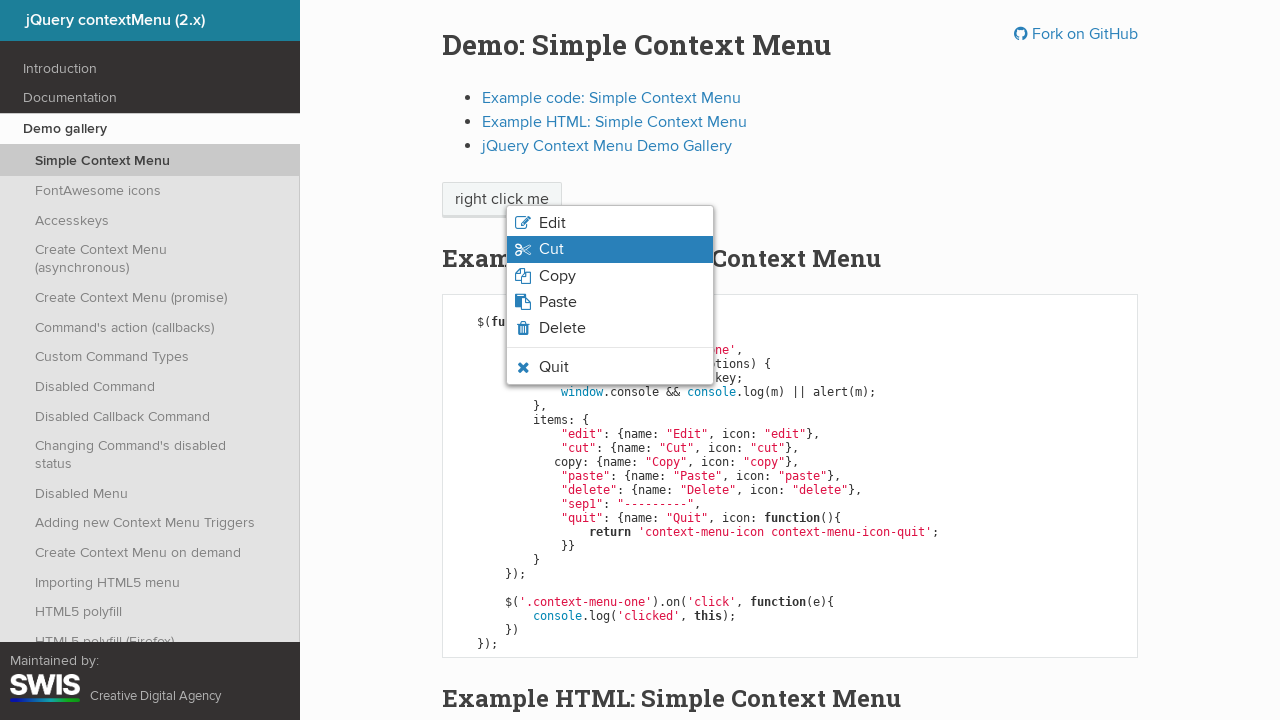

Pressed Enter to select context menu option
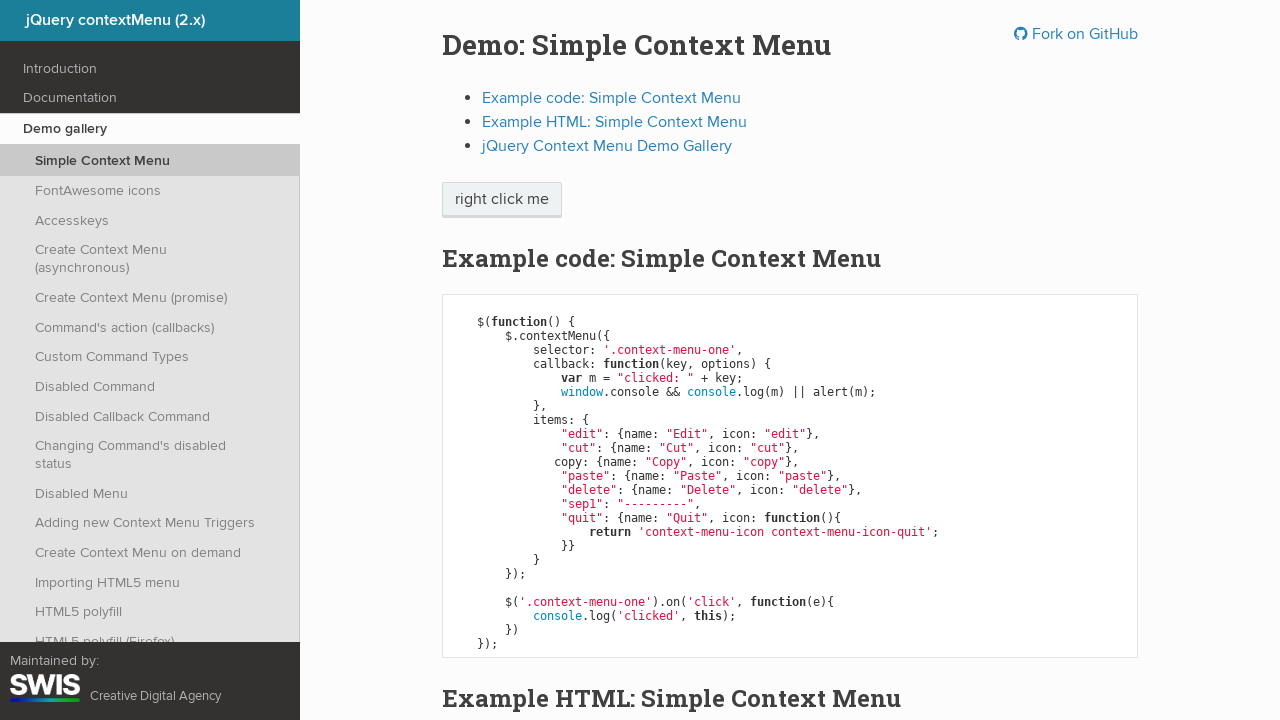

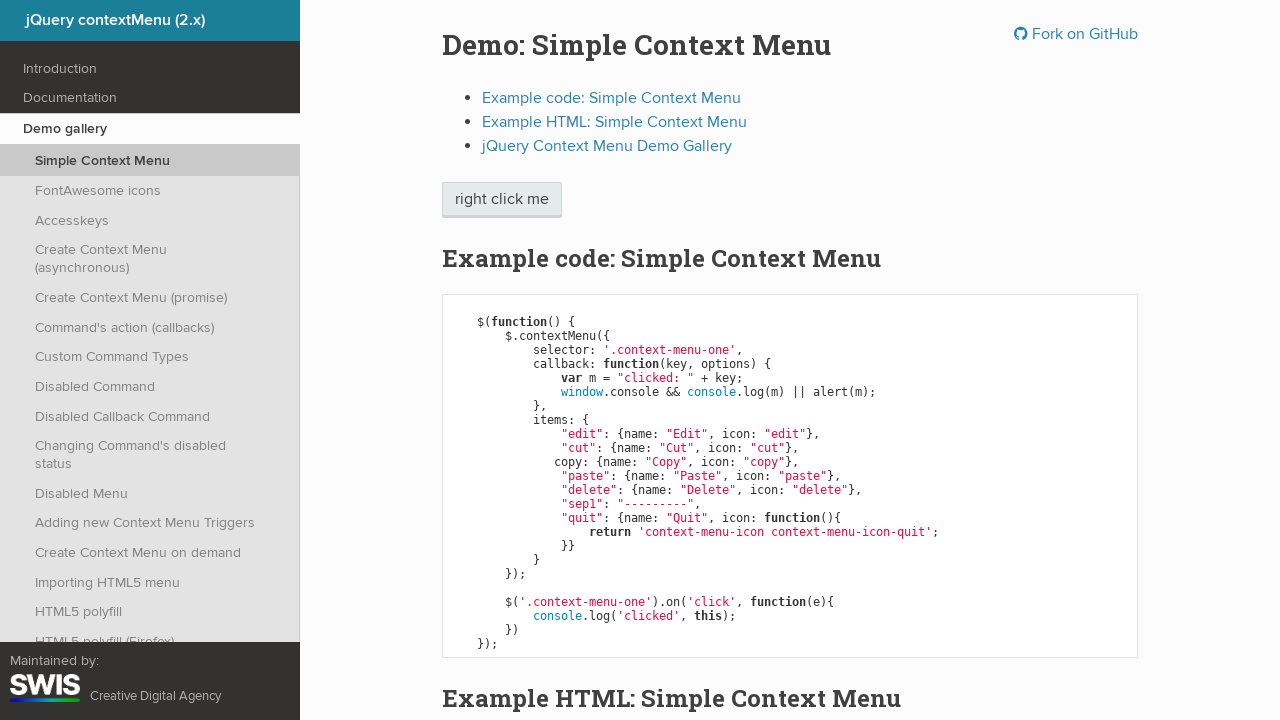